Opens YouTube website and maximizes the browser window, verifying the page loads successfully by checking the URL

Starting URL: http://www.youtube.com

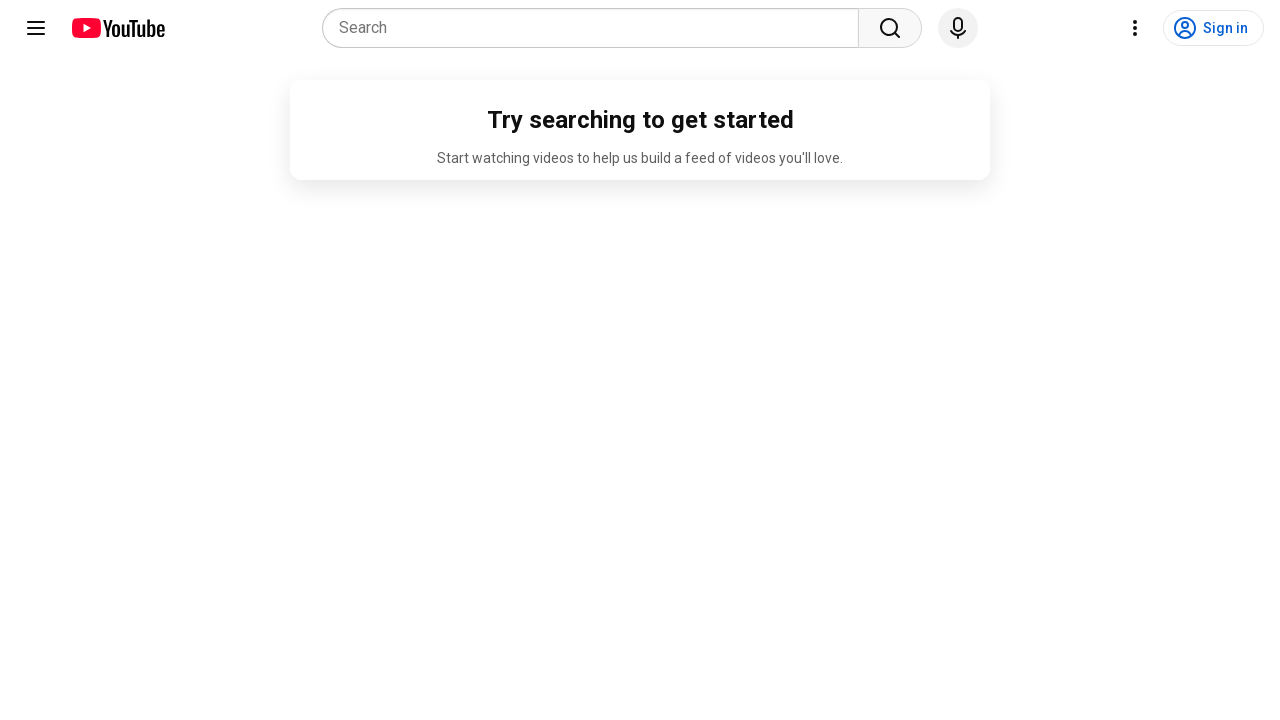

Set viewport size to 1920x1080 to maximize browser window
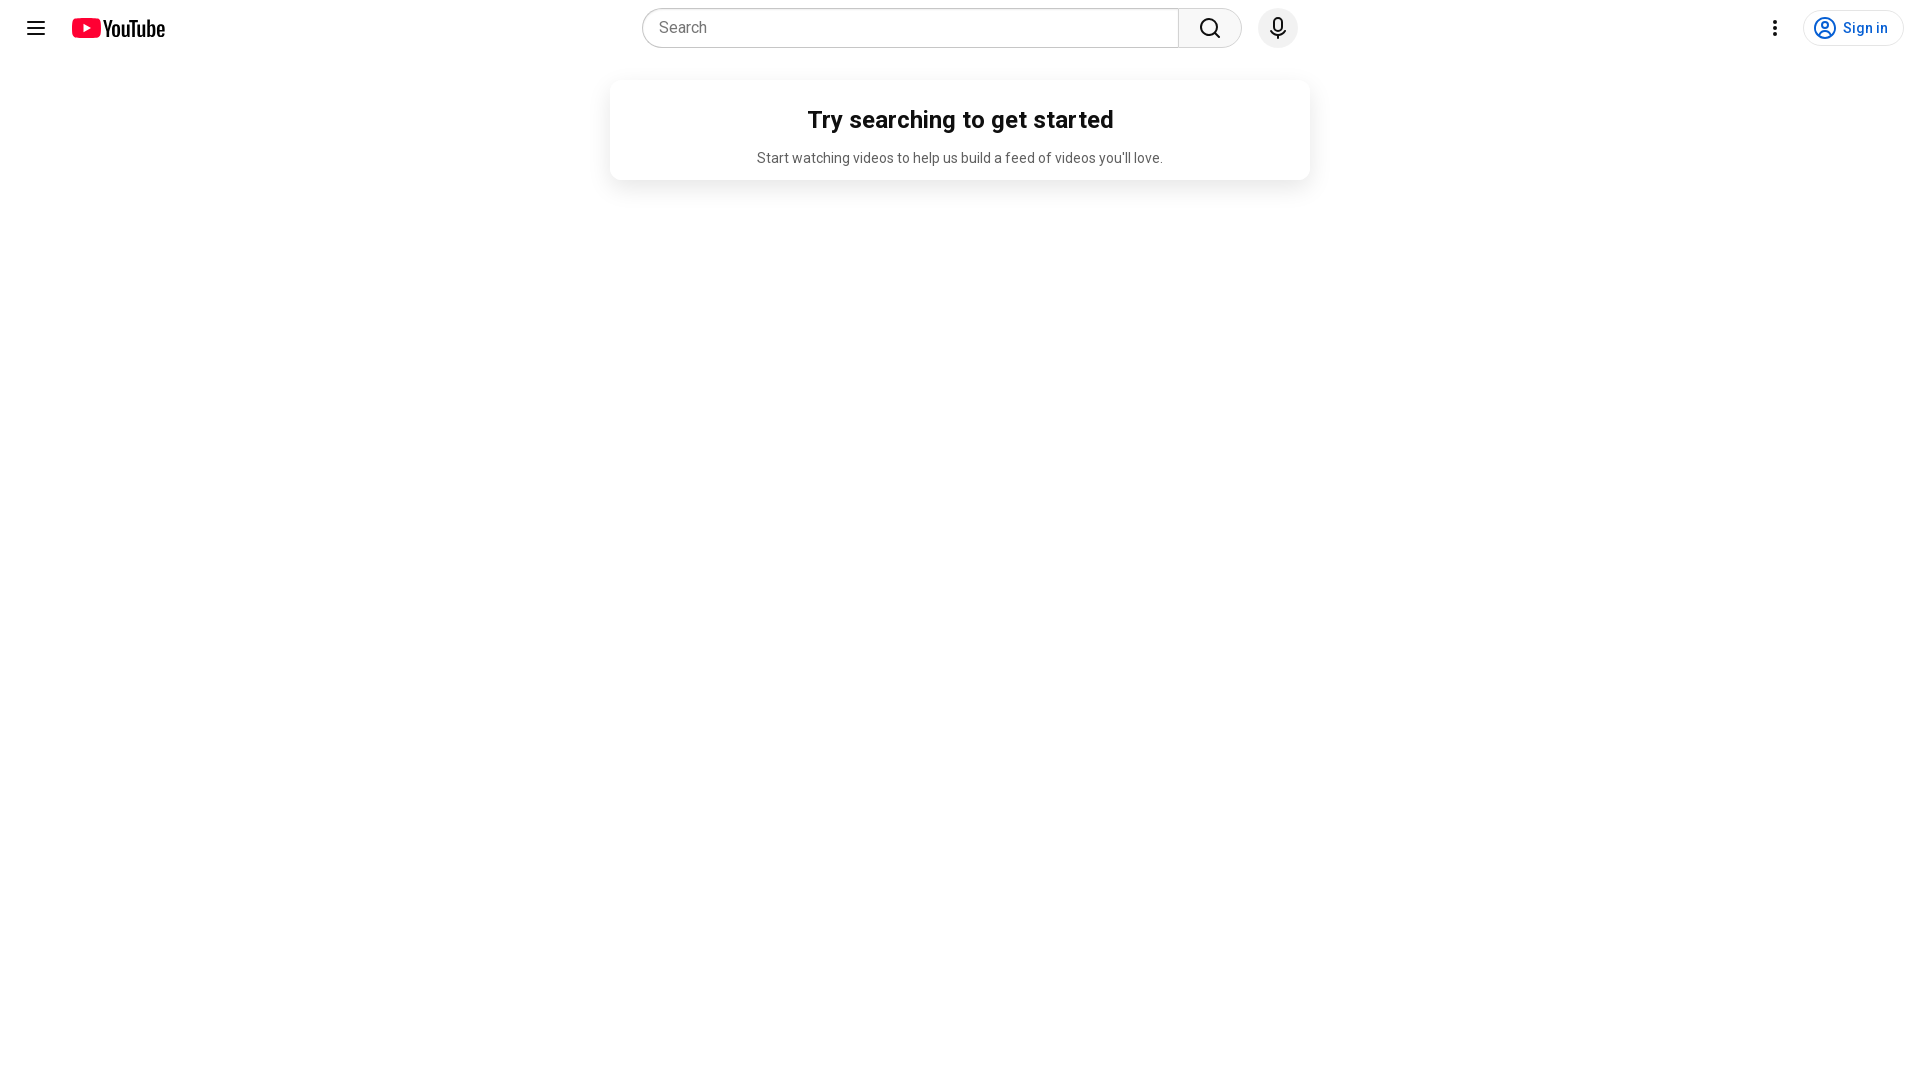

Retrieved current page URL
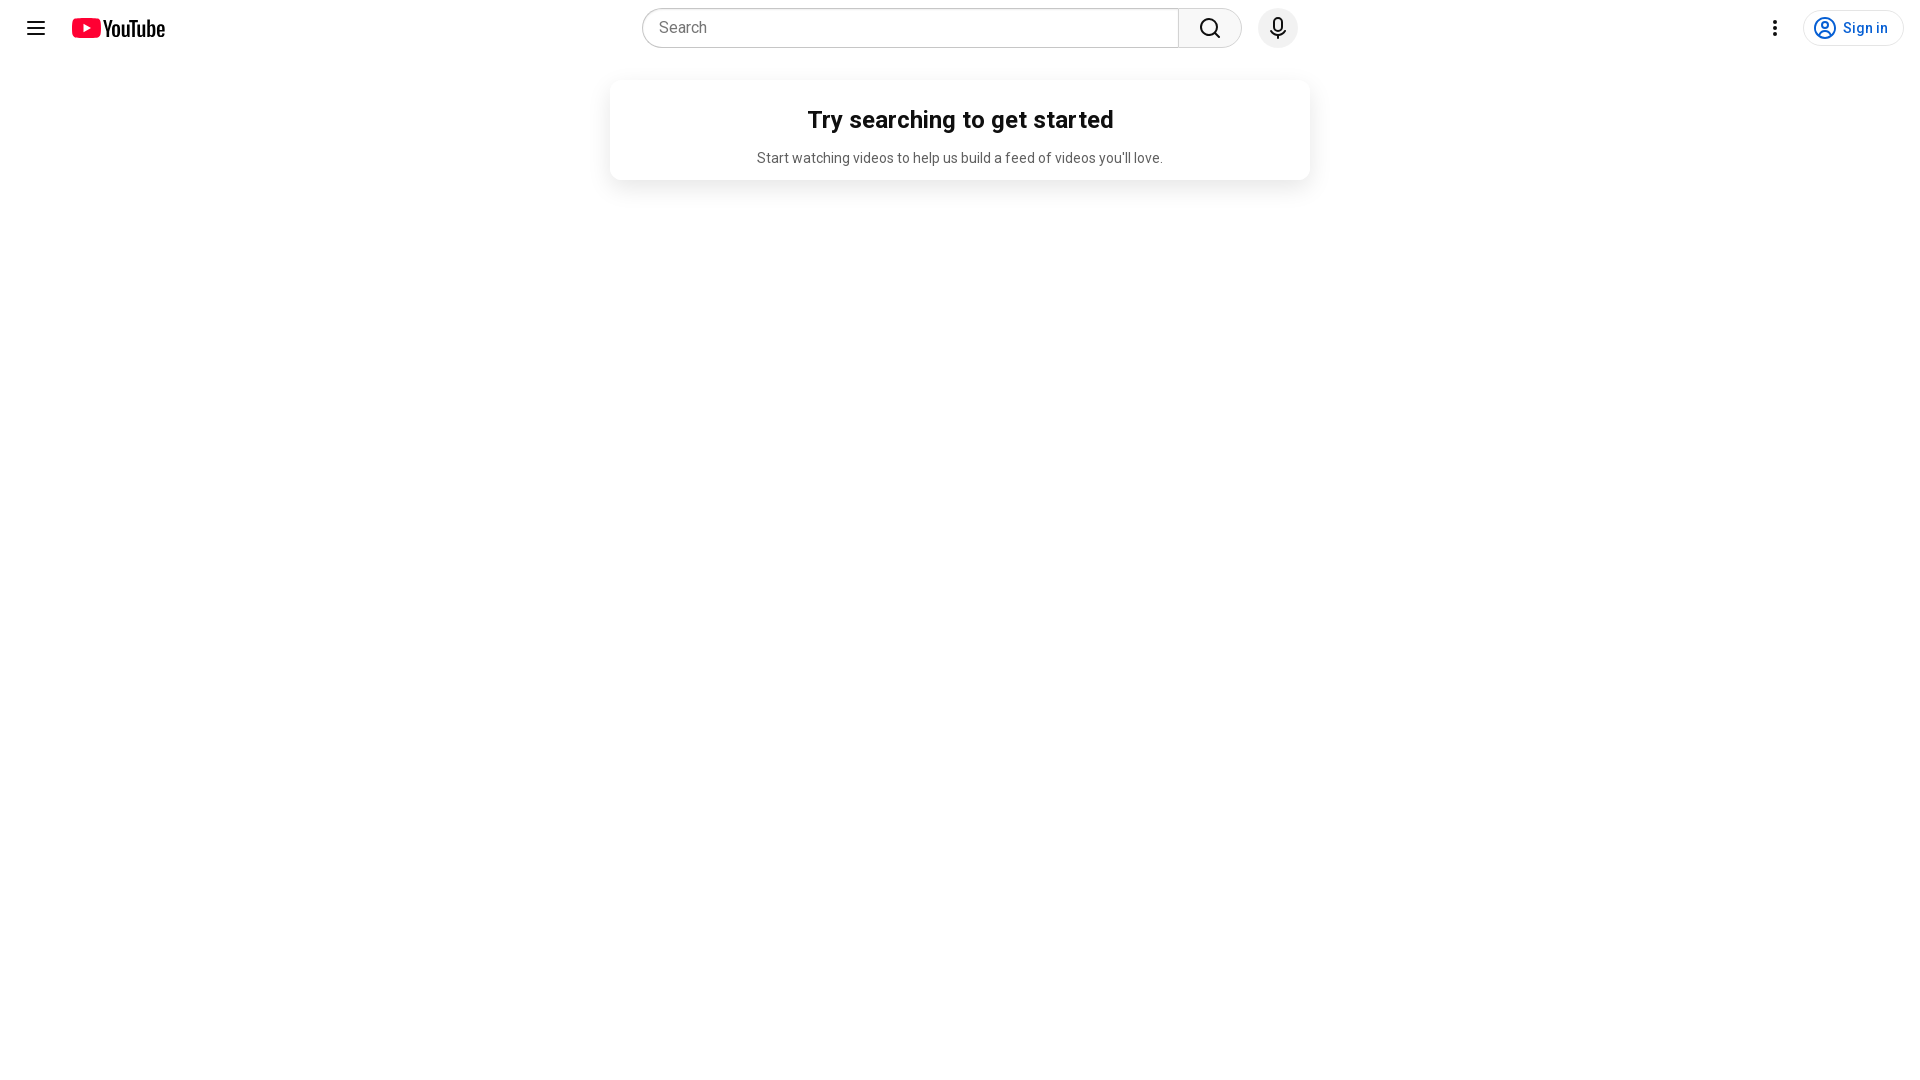

Verified that 'youtube' is present in the current URL
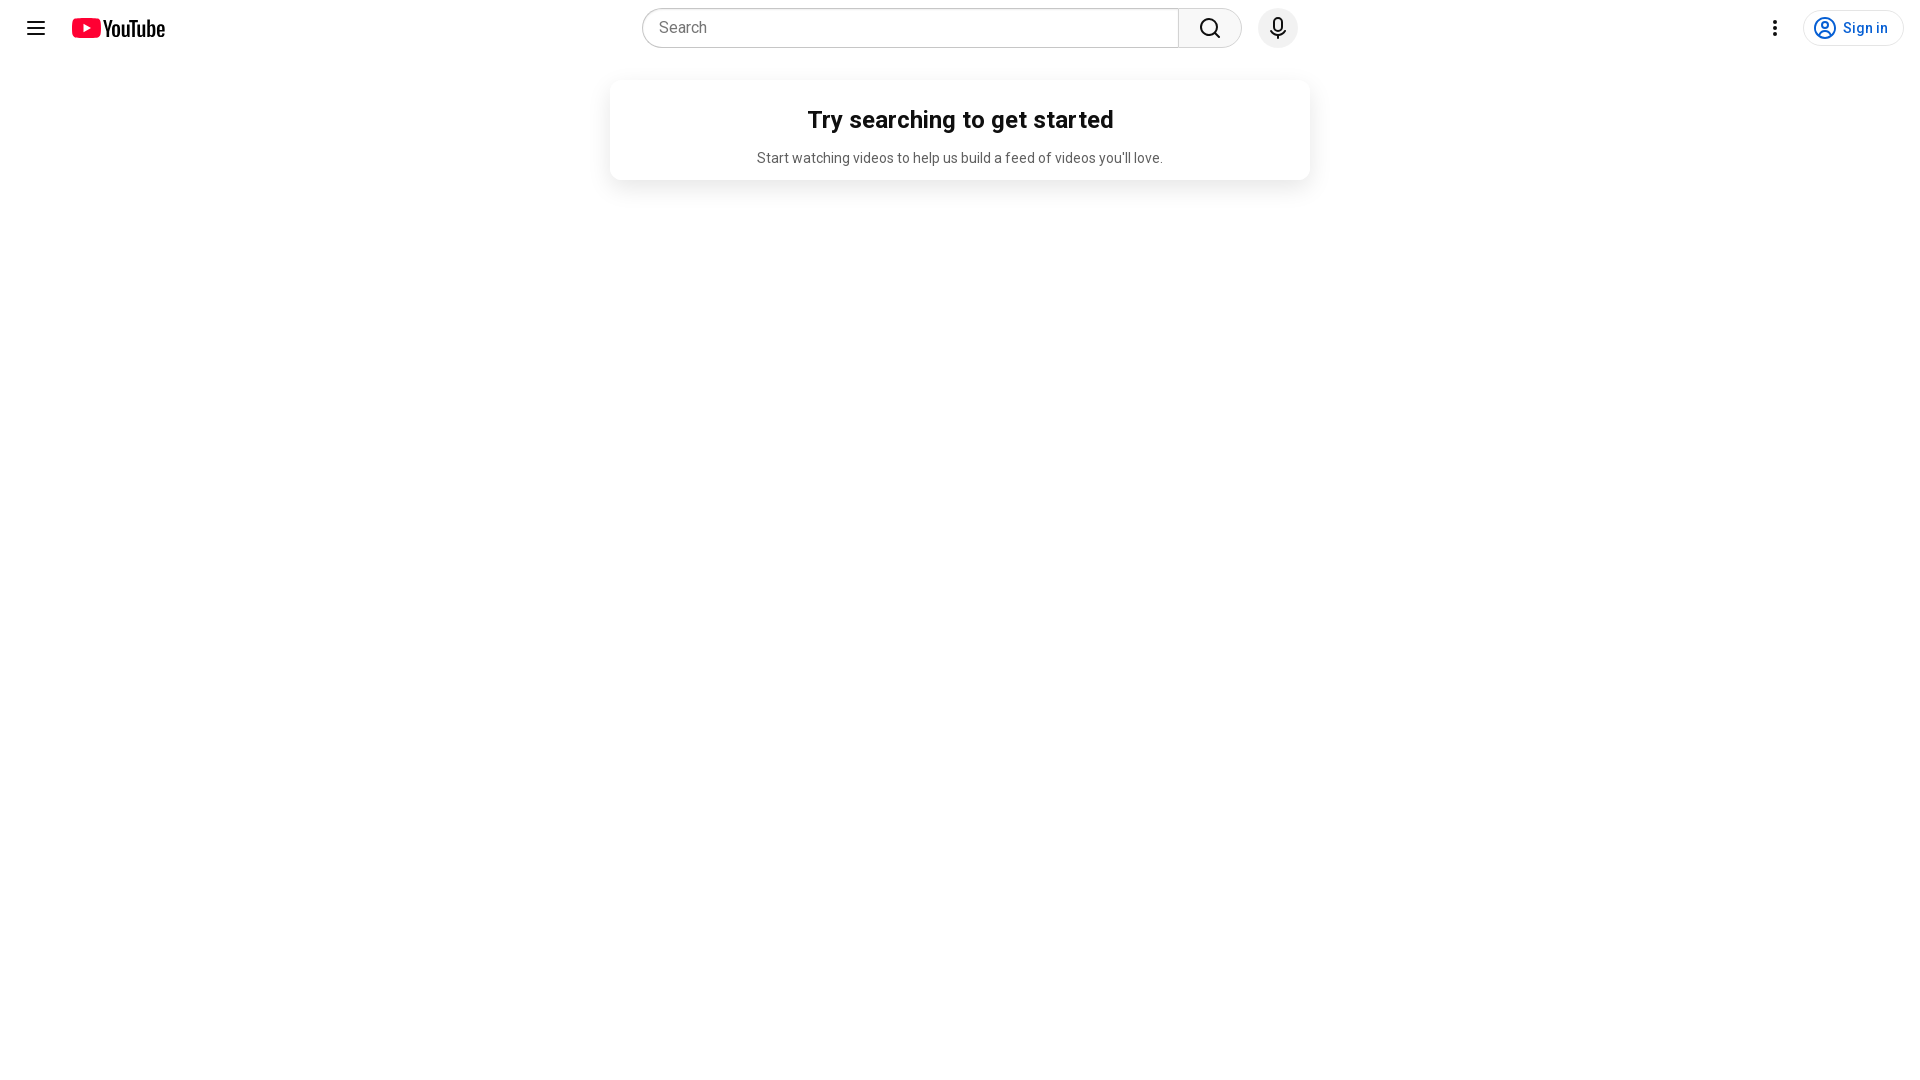

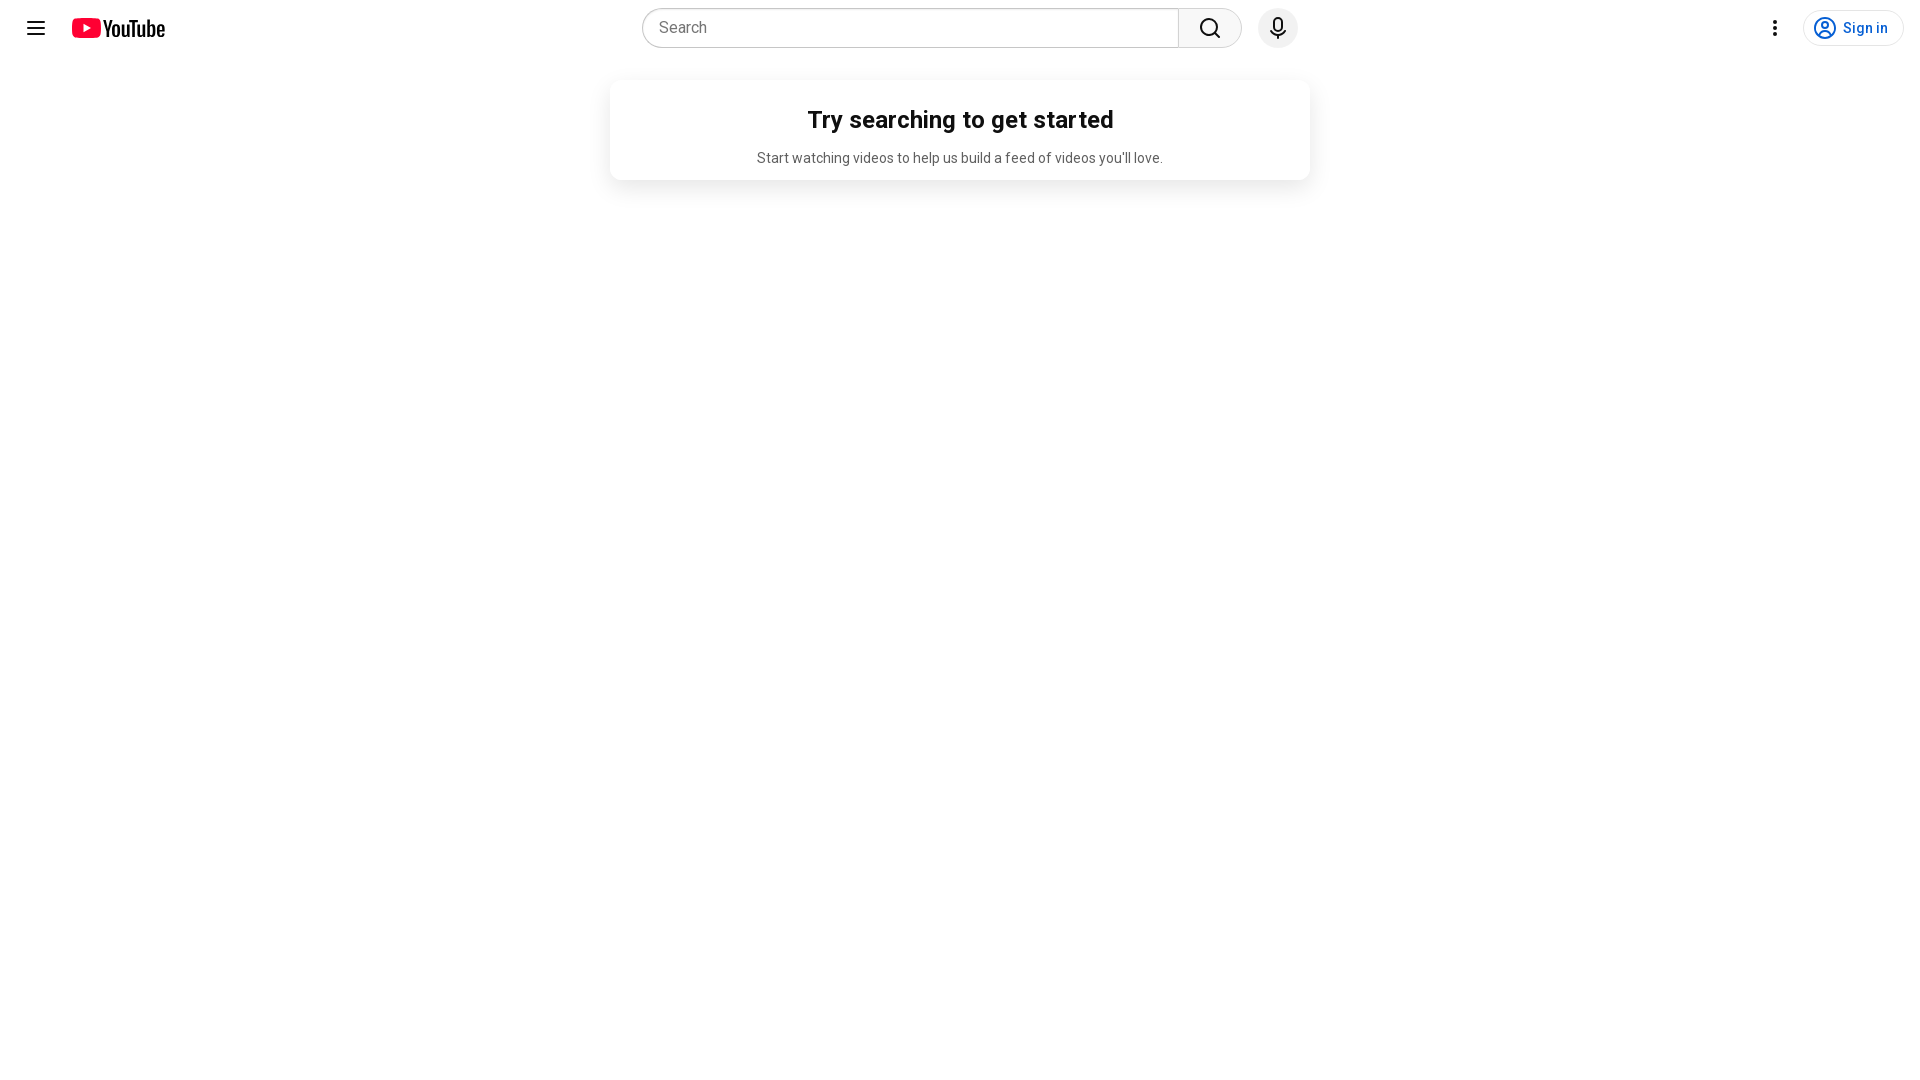